Tests product search functionality by typing a search term, verifying product count, adding items to cart, and checking brand logo text

Starting URL: https://rahulshettyacademy.com/seleniumPractise/#/

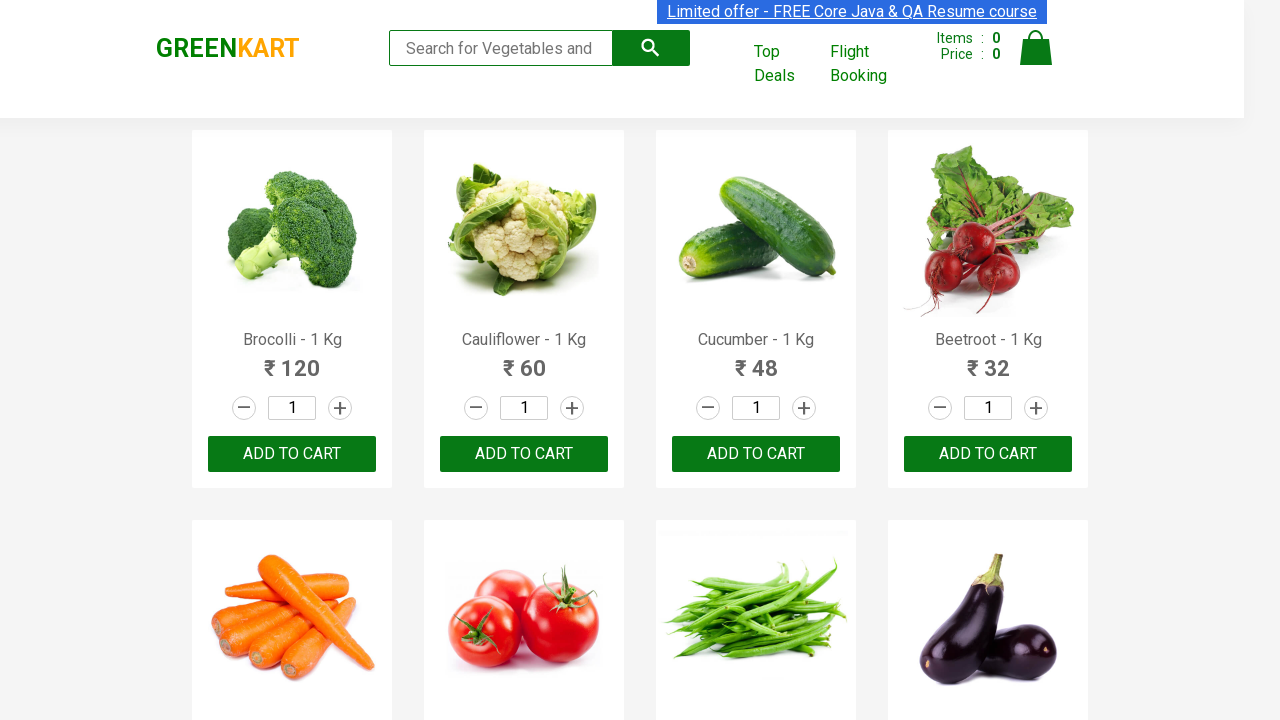

Filled search box with 'ca' on .search-keyword
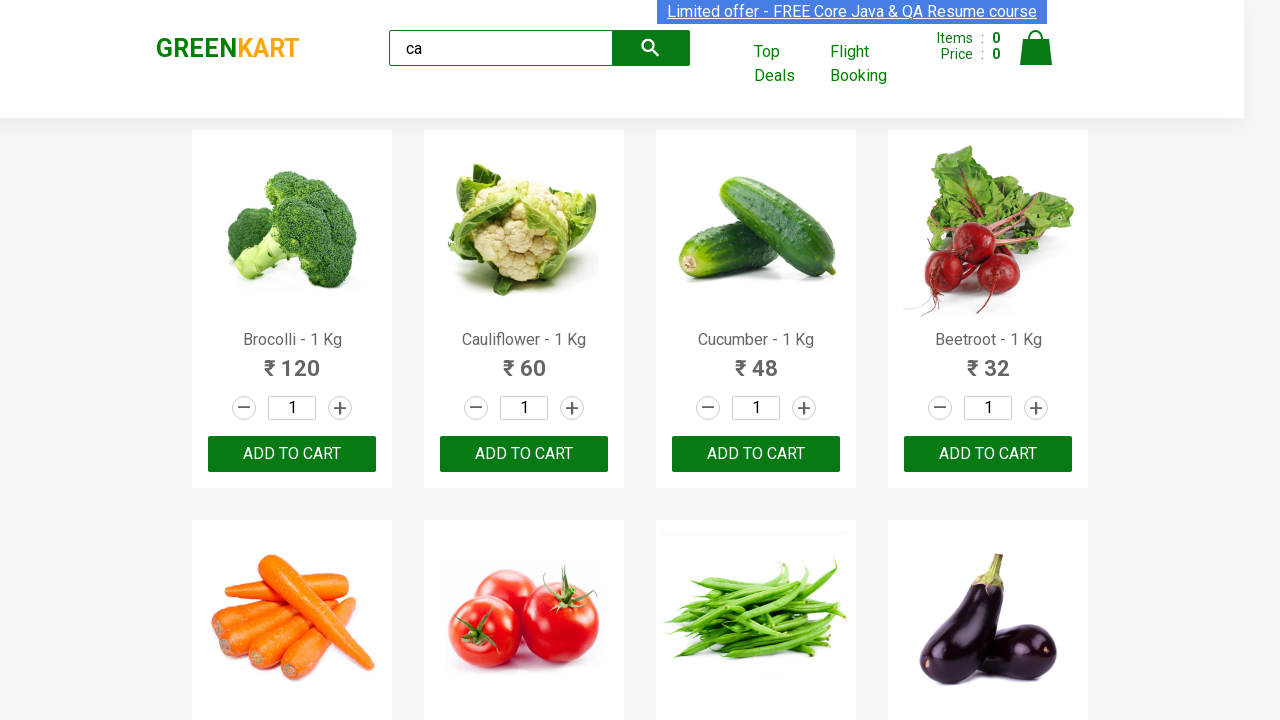

Waited 2 seconds for products to load
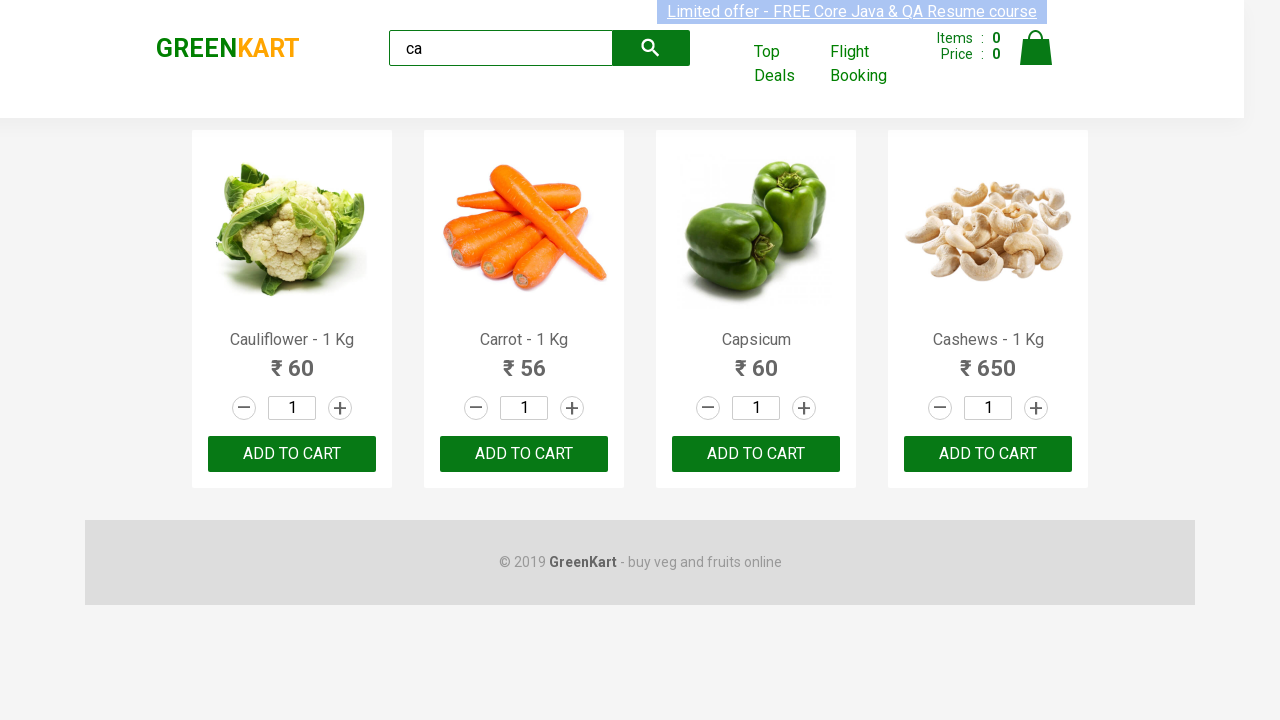

Products are now visible on the page
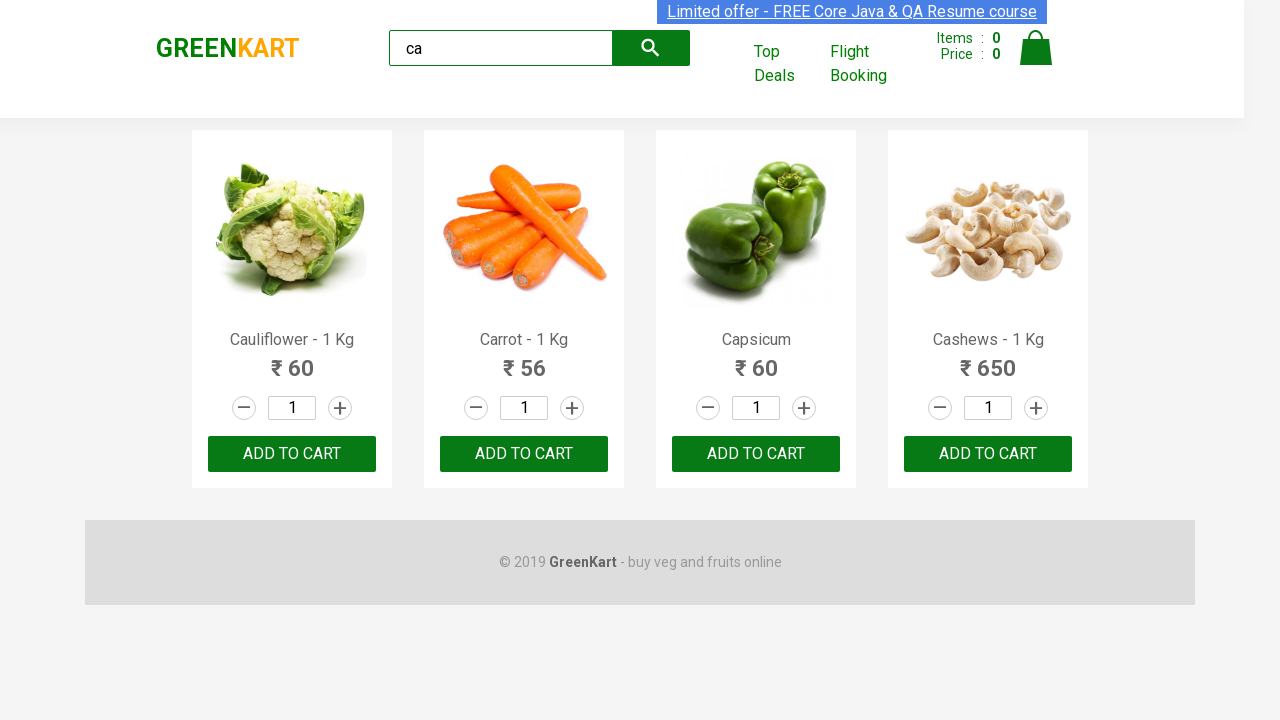

Clicked ADD TO CART button on the third product at (756, 454) on .products .product >> nth=2 >> text=ADD TO CART
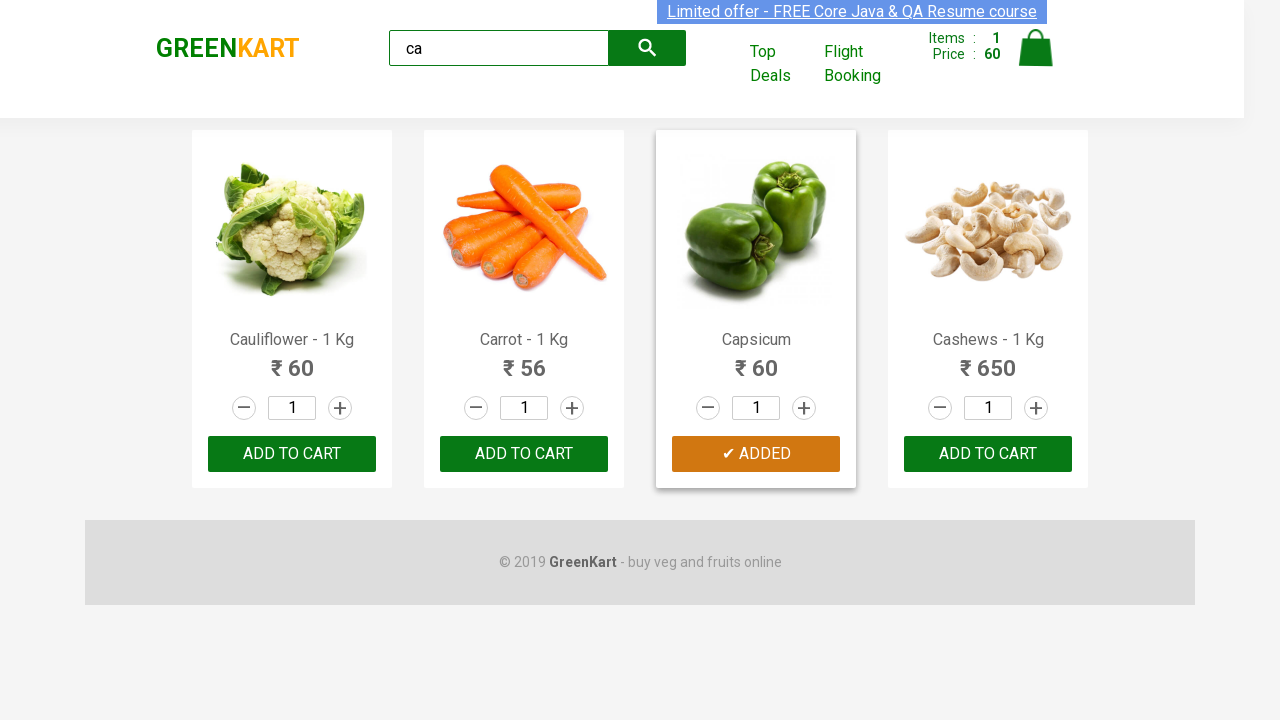

Found 4 products on the page
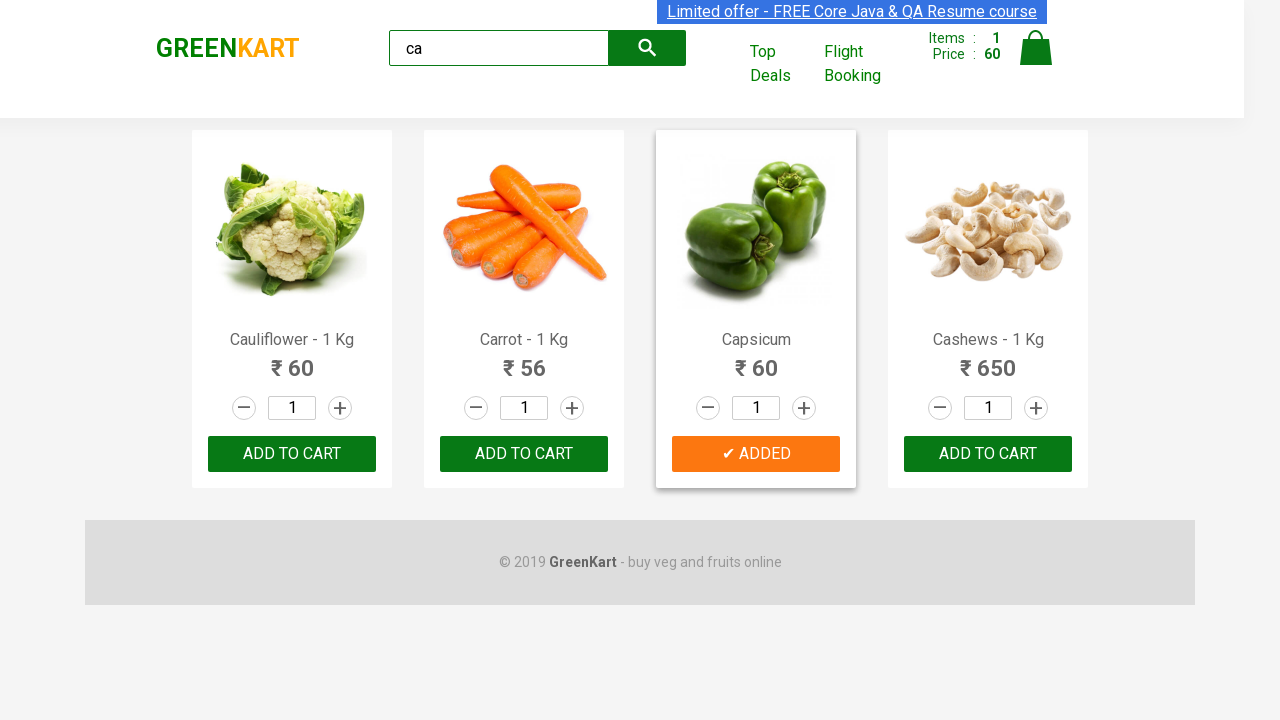

Found and clicked ADD TO CART button on Cashews product at (988, 454) on .products .product >> nth=3 >> button
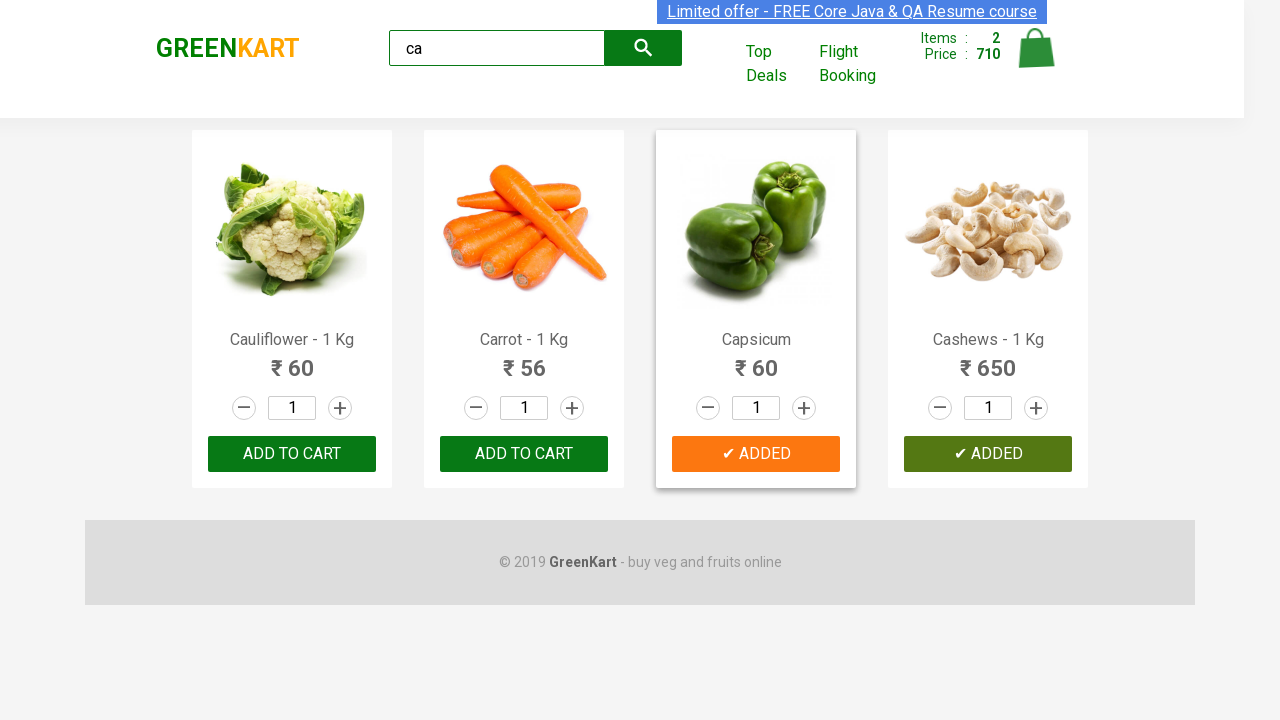

Brand logo element is visible on the page
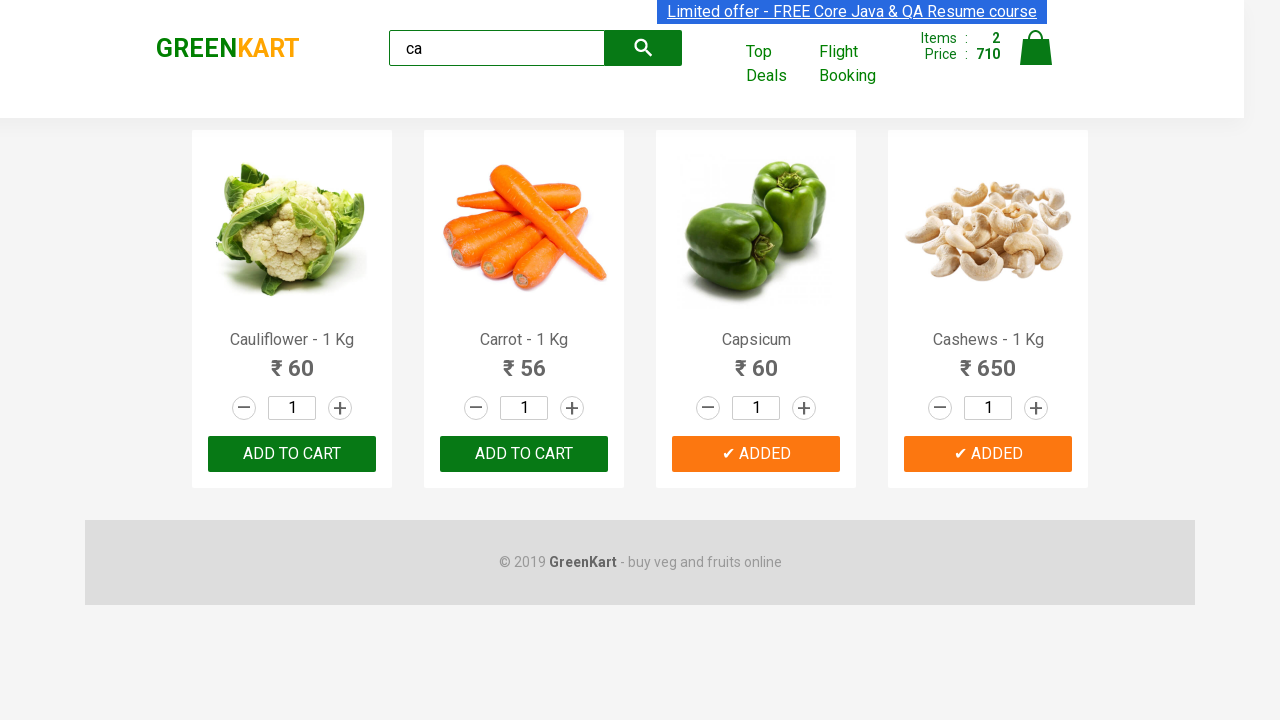

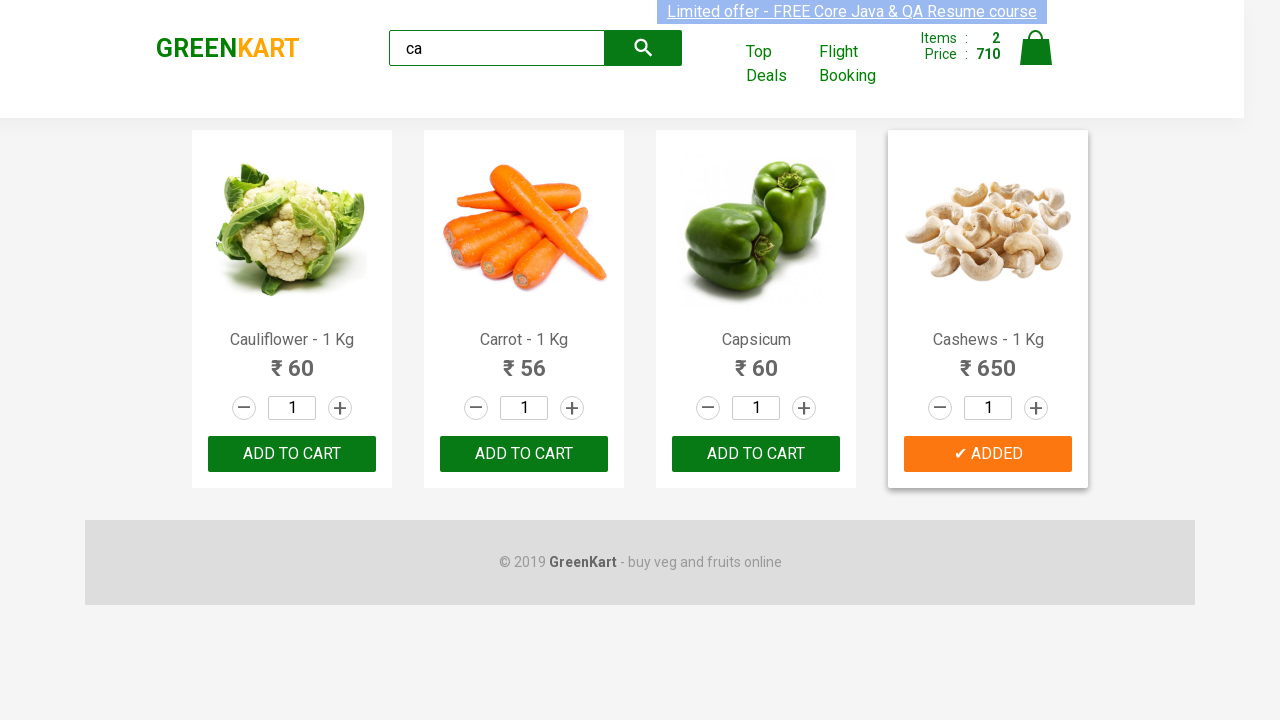